Navigates to the GUIMark3 bitmap benchmark page and verifies the benchmark runs by checking that the FPS test label is displayed and contains performance data.

Starting URL: http://www.craftymind.com/factory/guimark3/bitmap/GM3_JS_Bitmap.html

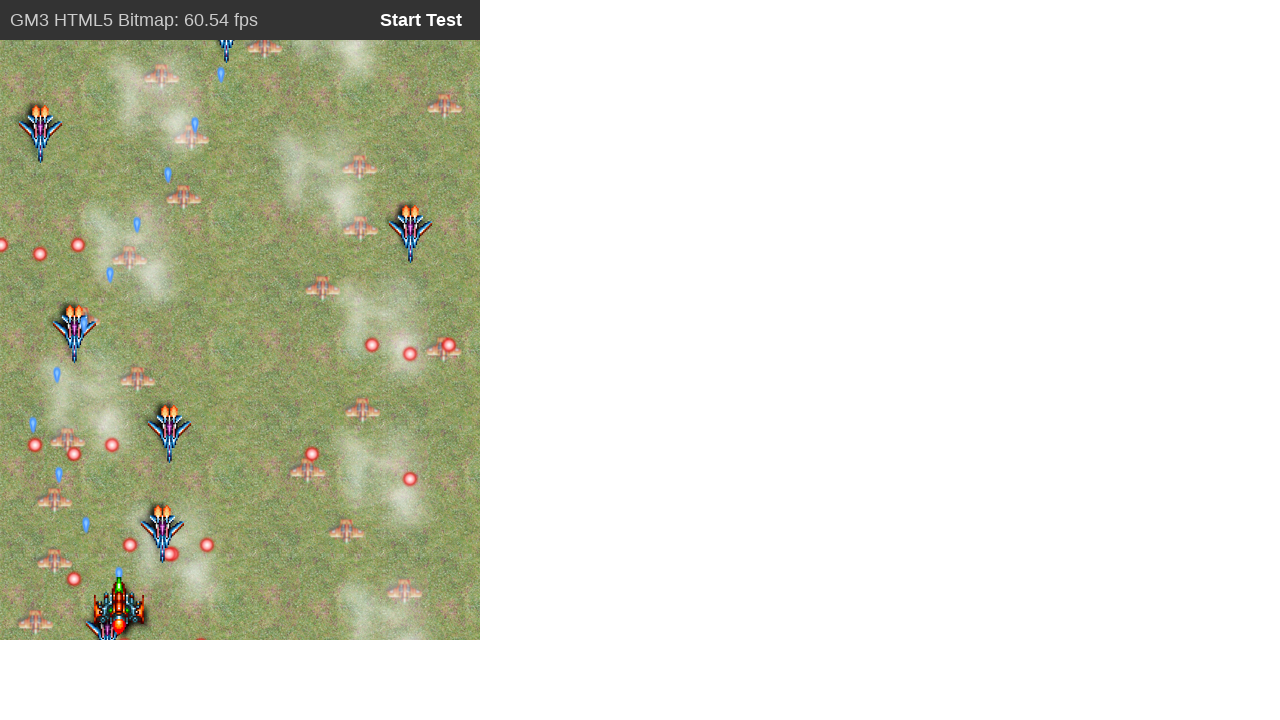

Waited for test label element to appear on GUIMark3 bitmap benchmark page
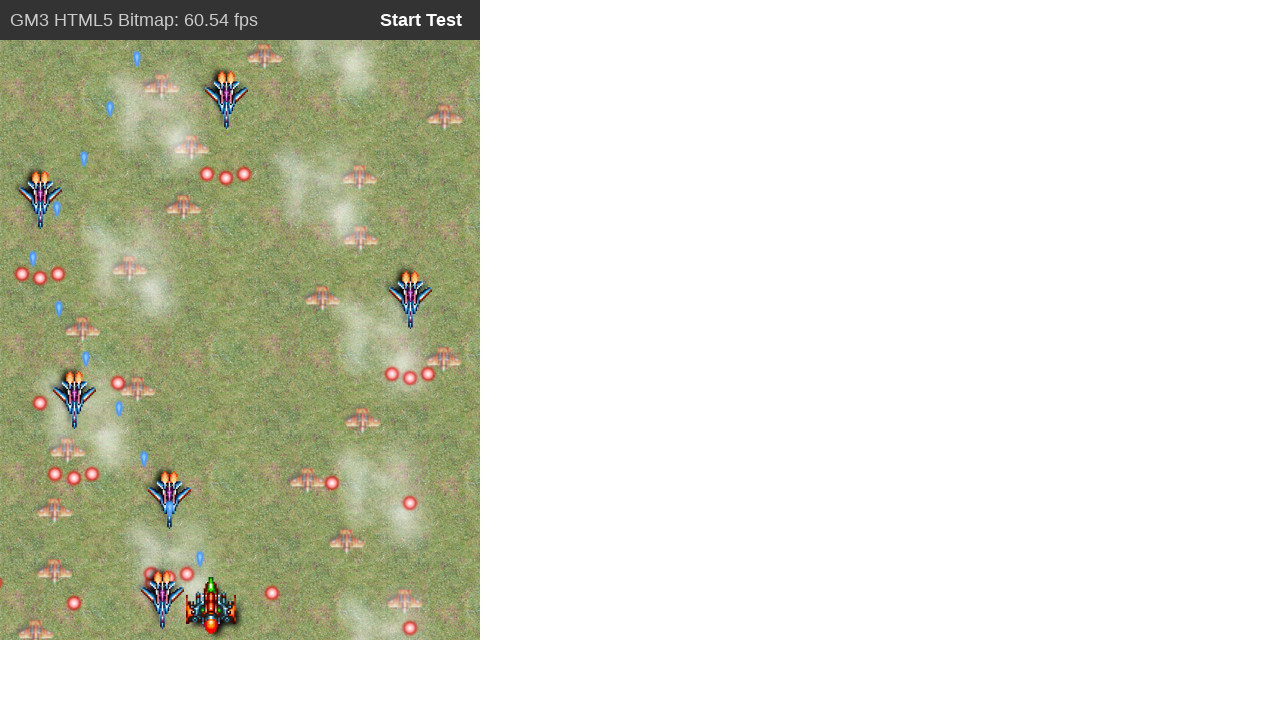

Verified benchmark ran successfully - FPS test label now displays performance data
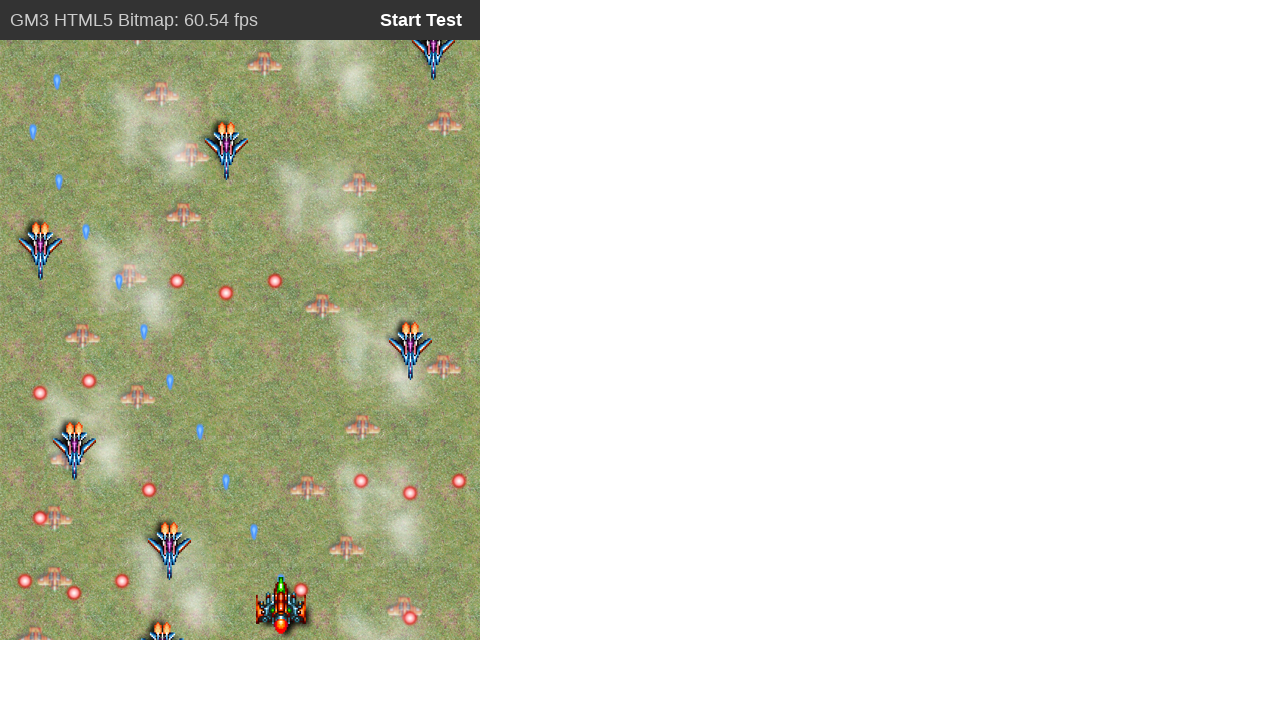

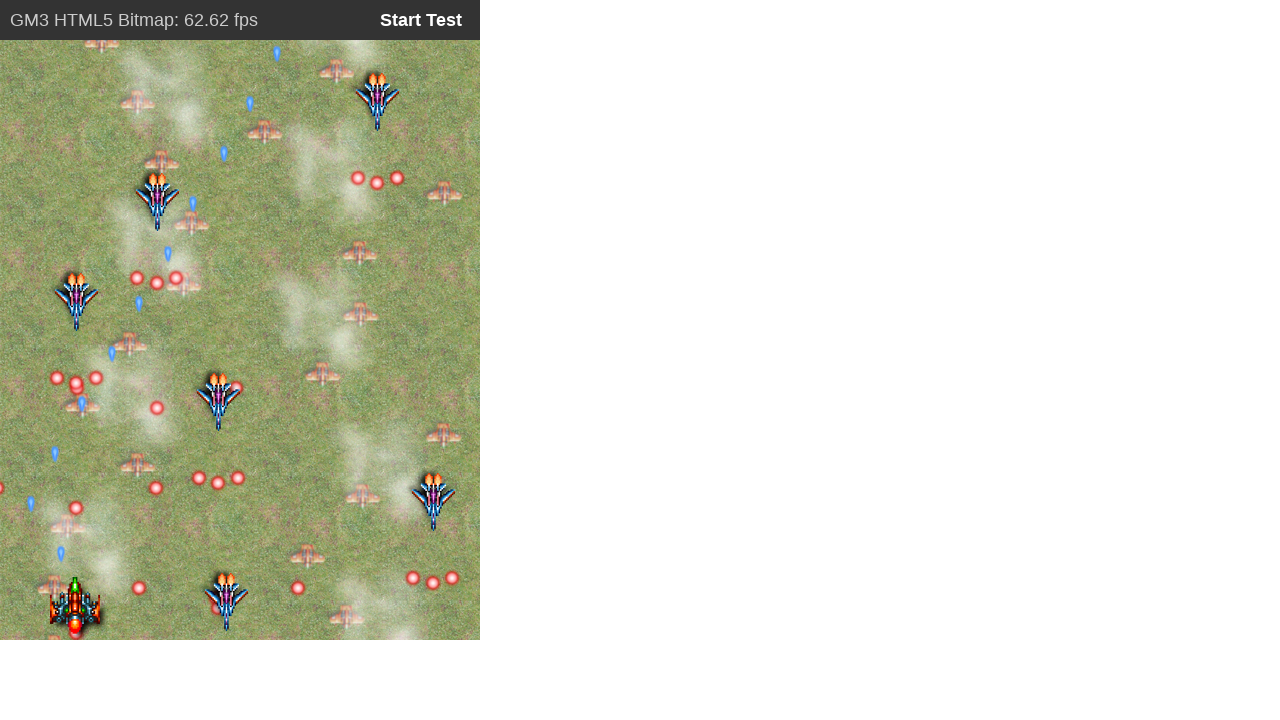